Tests a math problem form by reading two numbers from the page, calculating their sum, selecting the result from a dropdown, and submitting the form

Starting URL: http://suninjuly.github.io/selects2.html

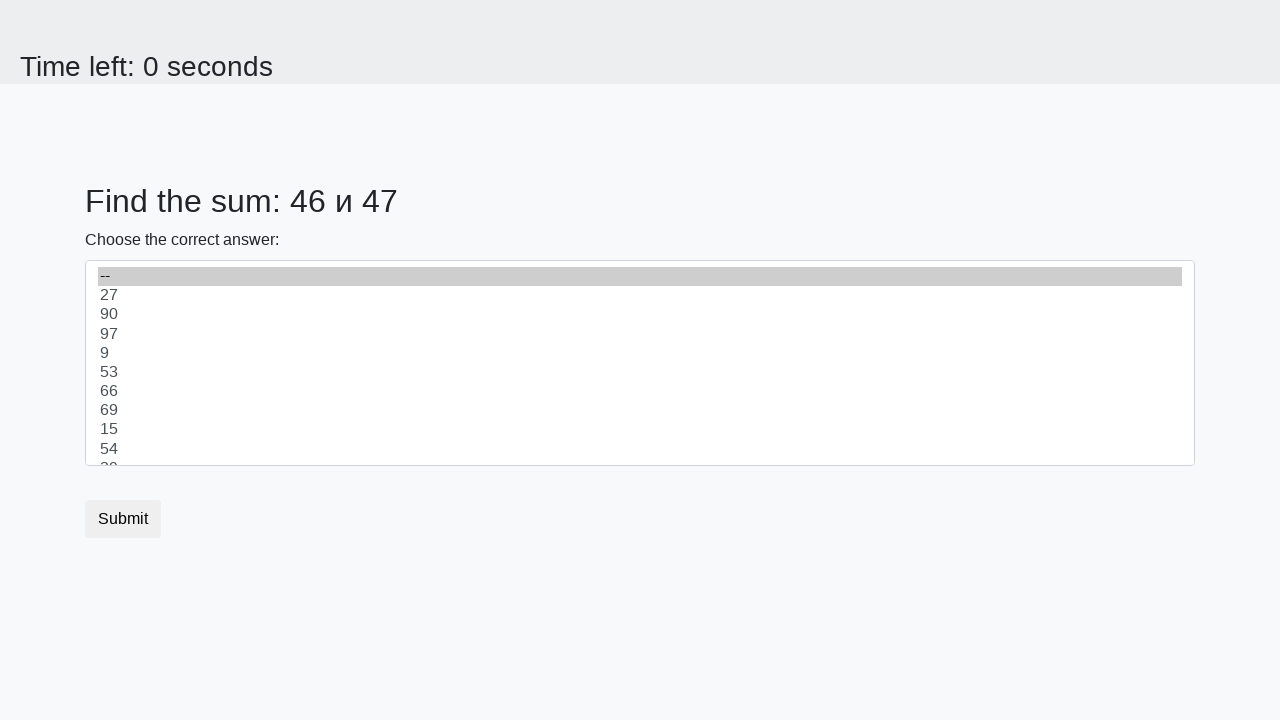

Read first number from #num1 element
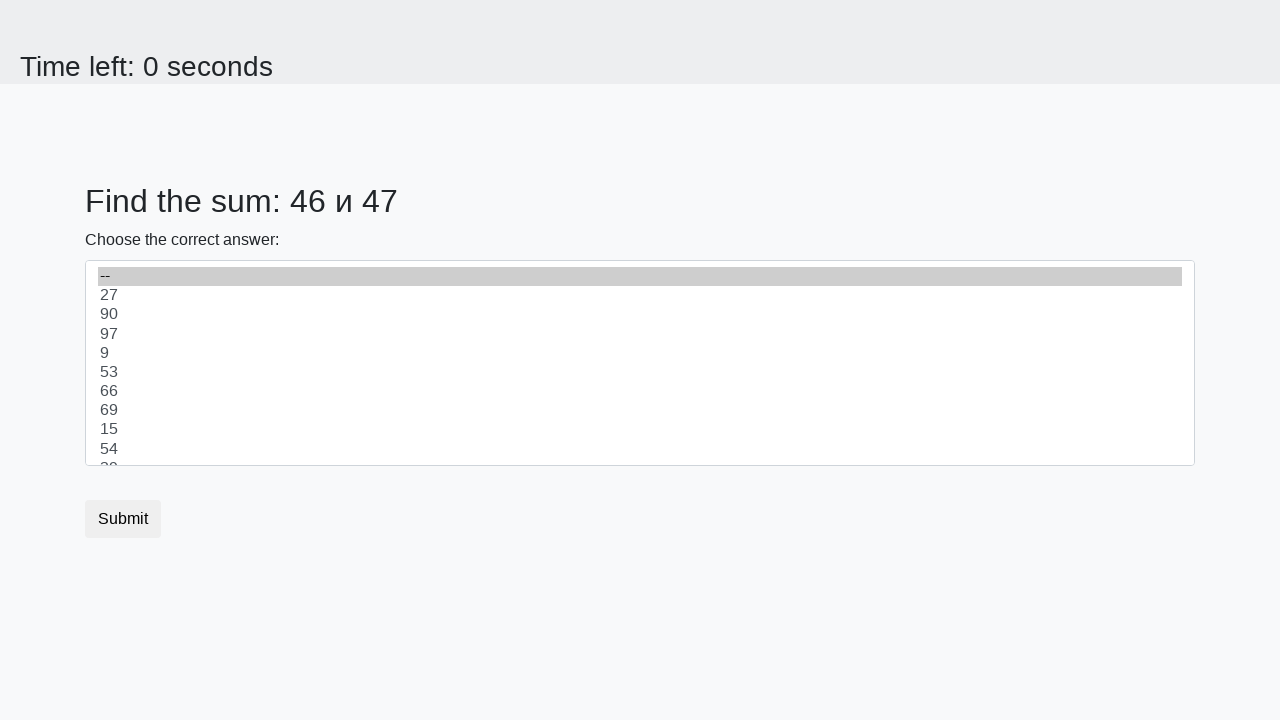

Read second number from #num2 element
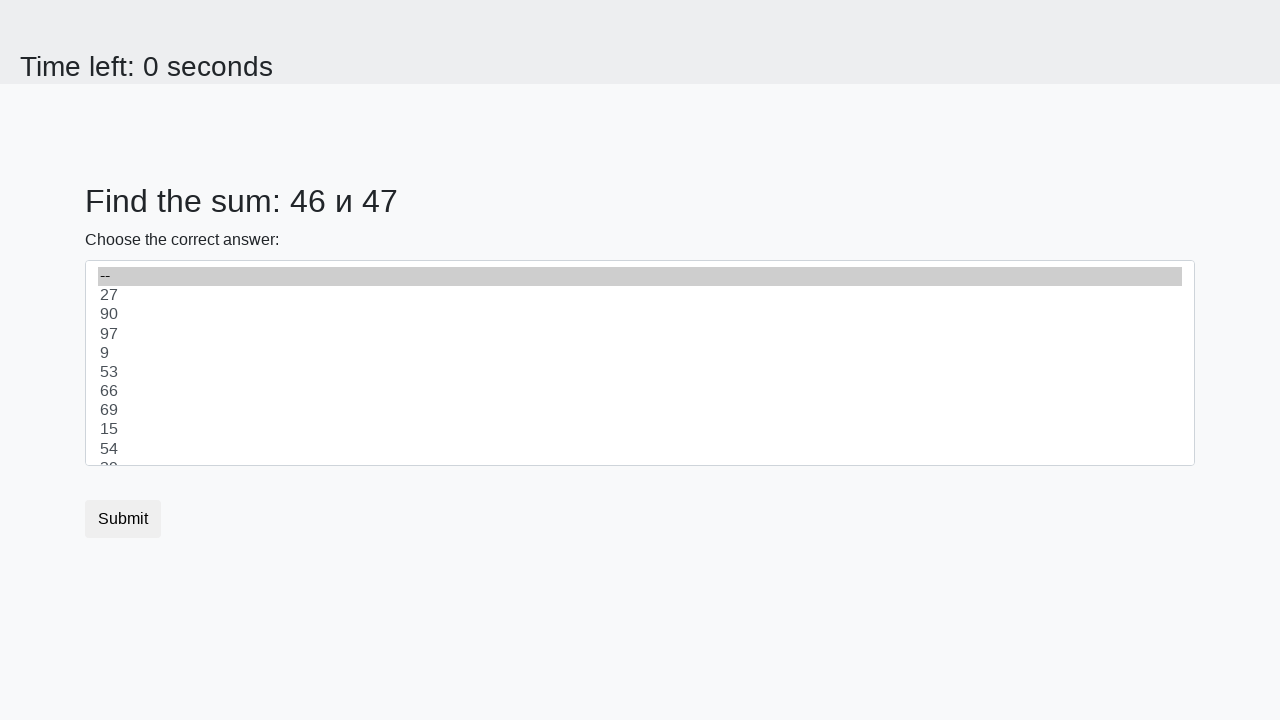

Calculated sum: 46 + 47 = 93
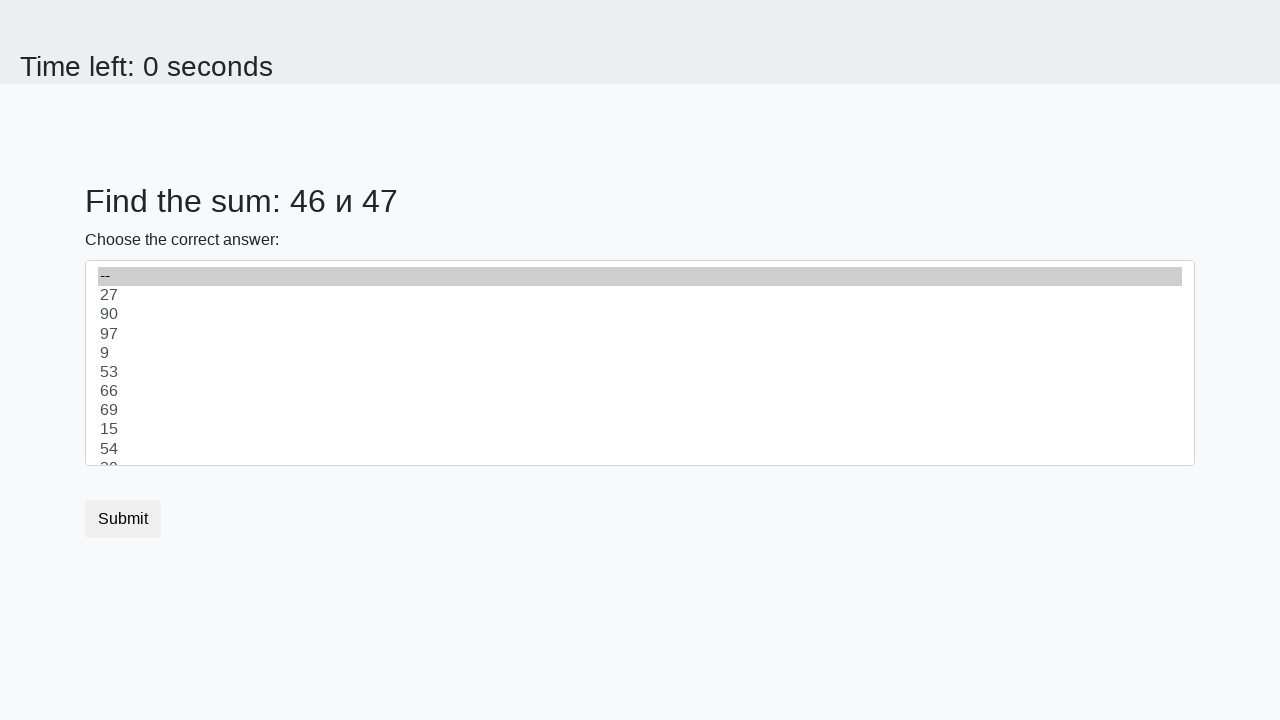

Selected result value '93' from dropdown on #dropdown
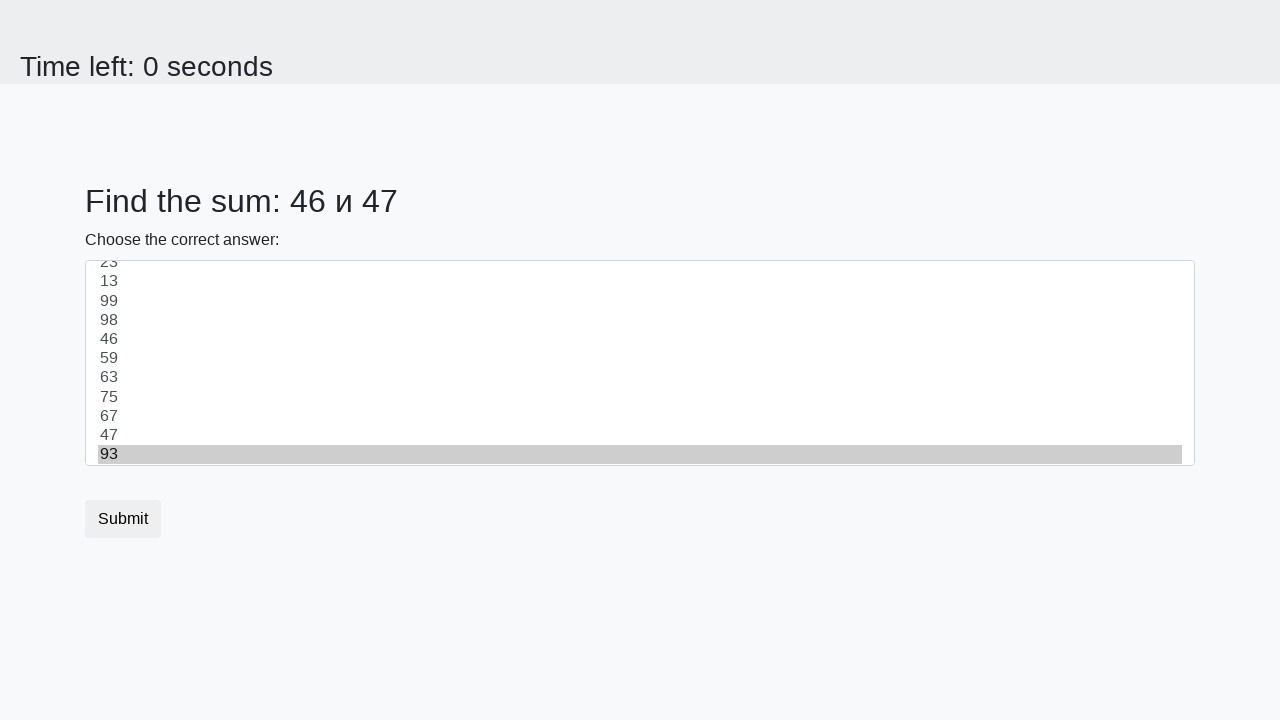

Clicked submit button at (123, 519) on button.btn
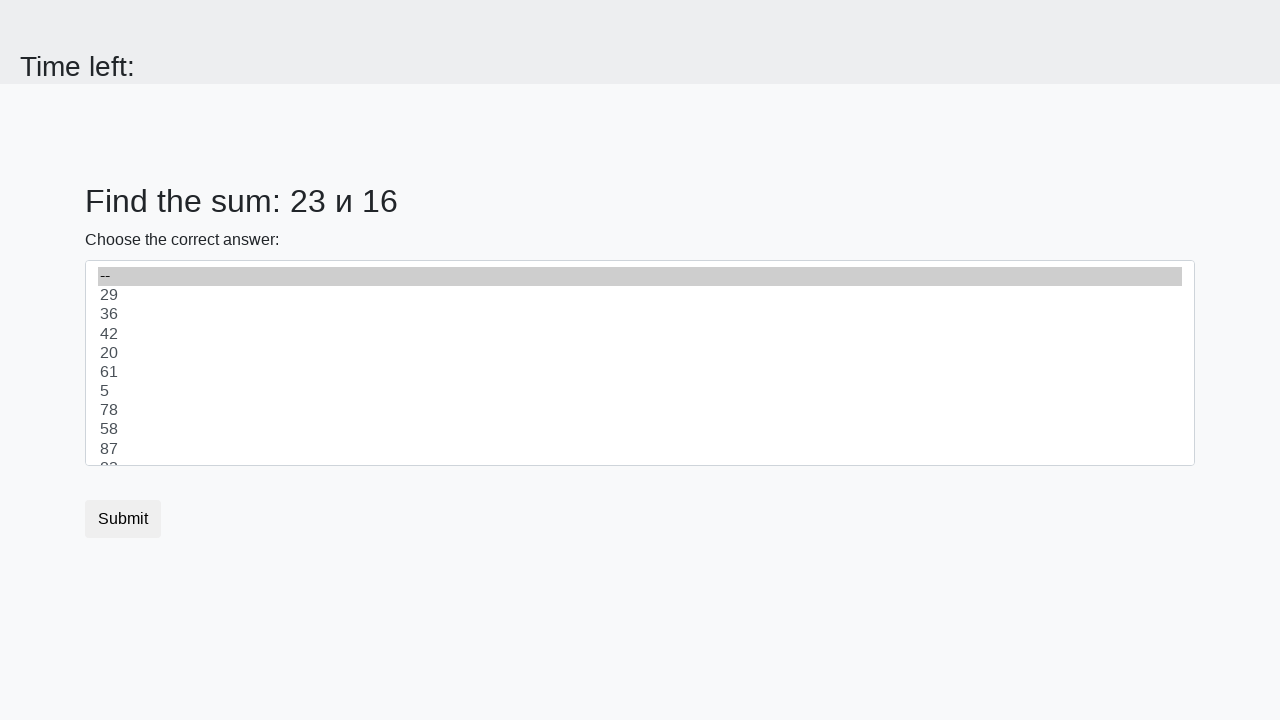

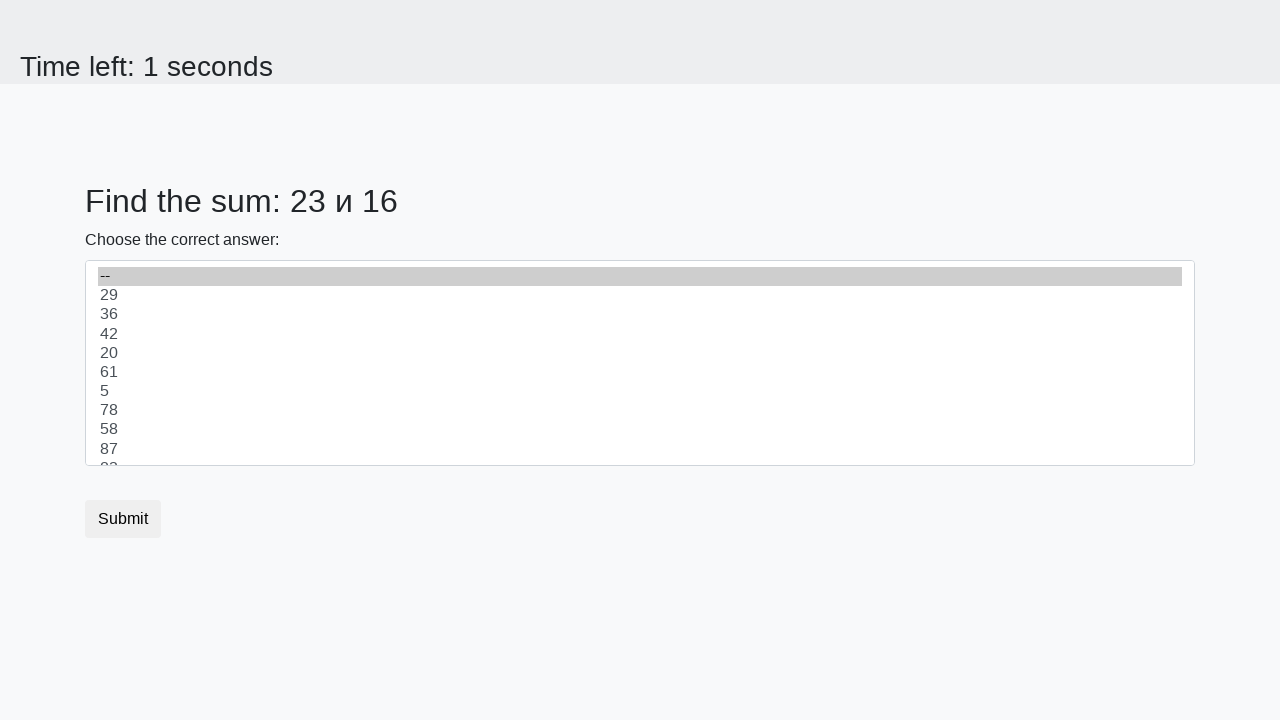